Tests radio button element handling by locating radio buttons and their associated labels on a practice automation page

Starting URL: https://rahulshettyacademy.com/AutomationPractice/

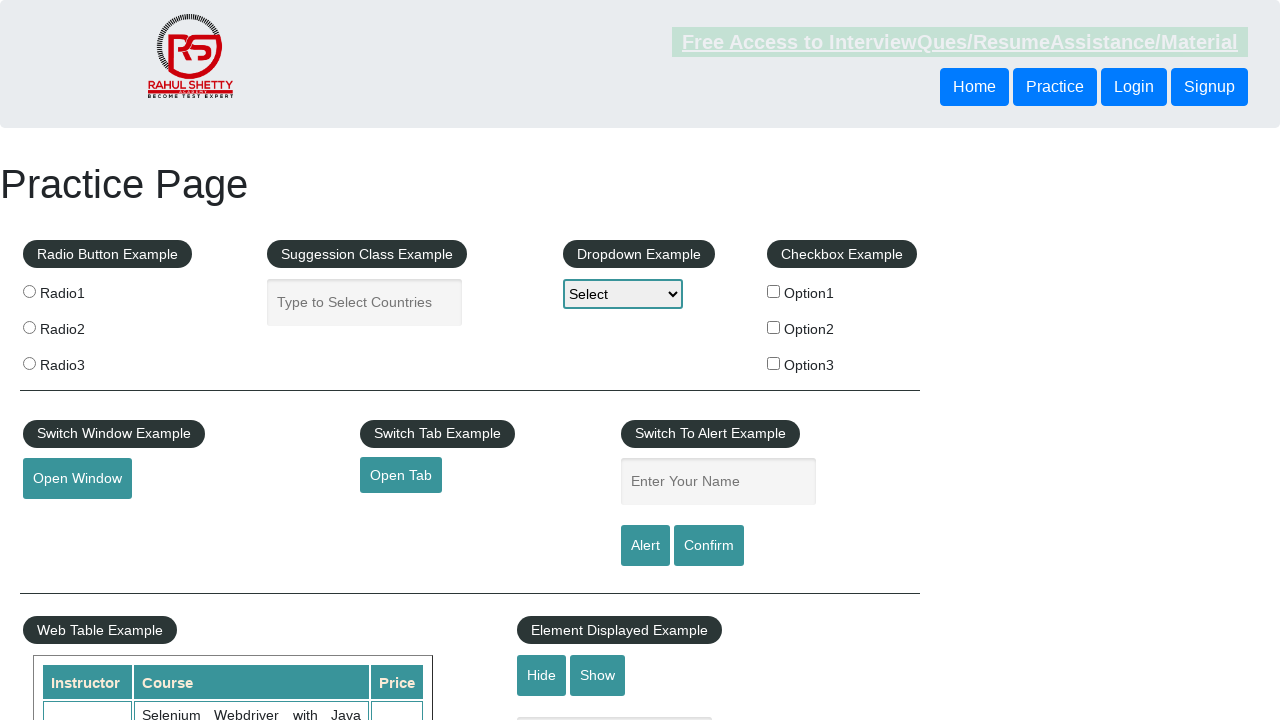

Waited 3 seconds for page to load
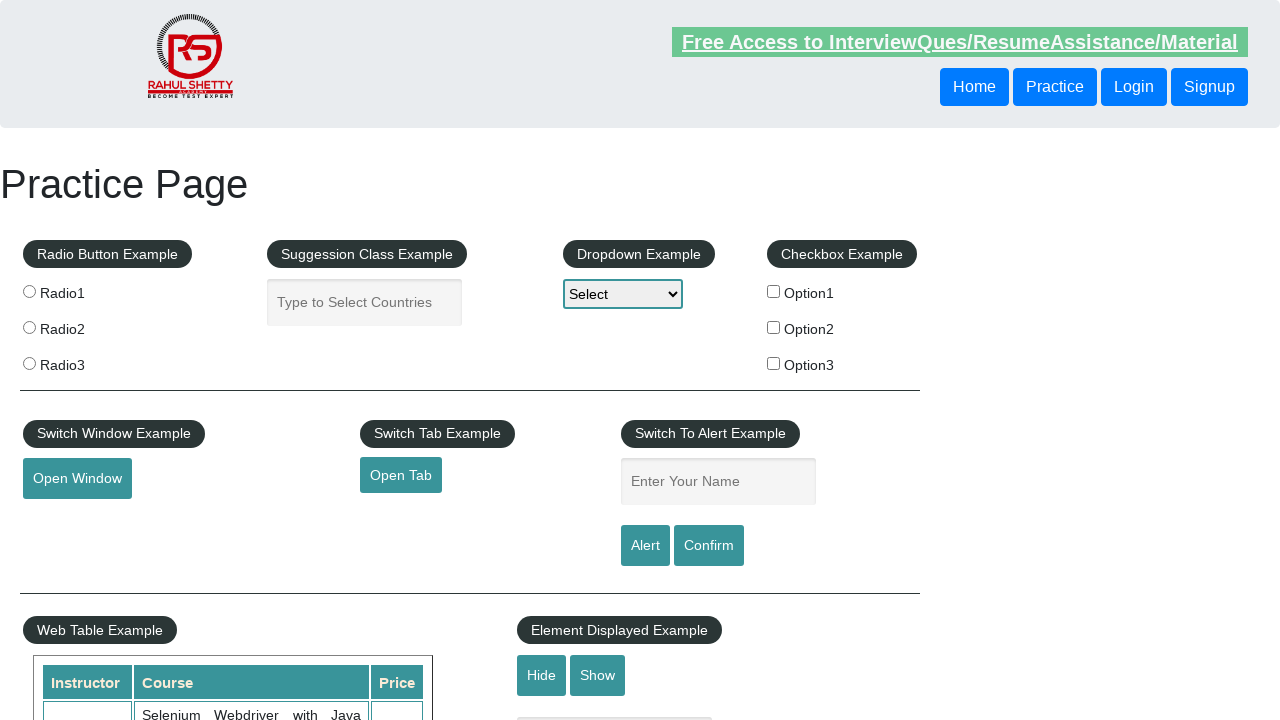

Located radio1 input element
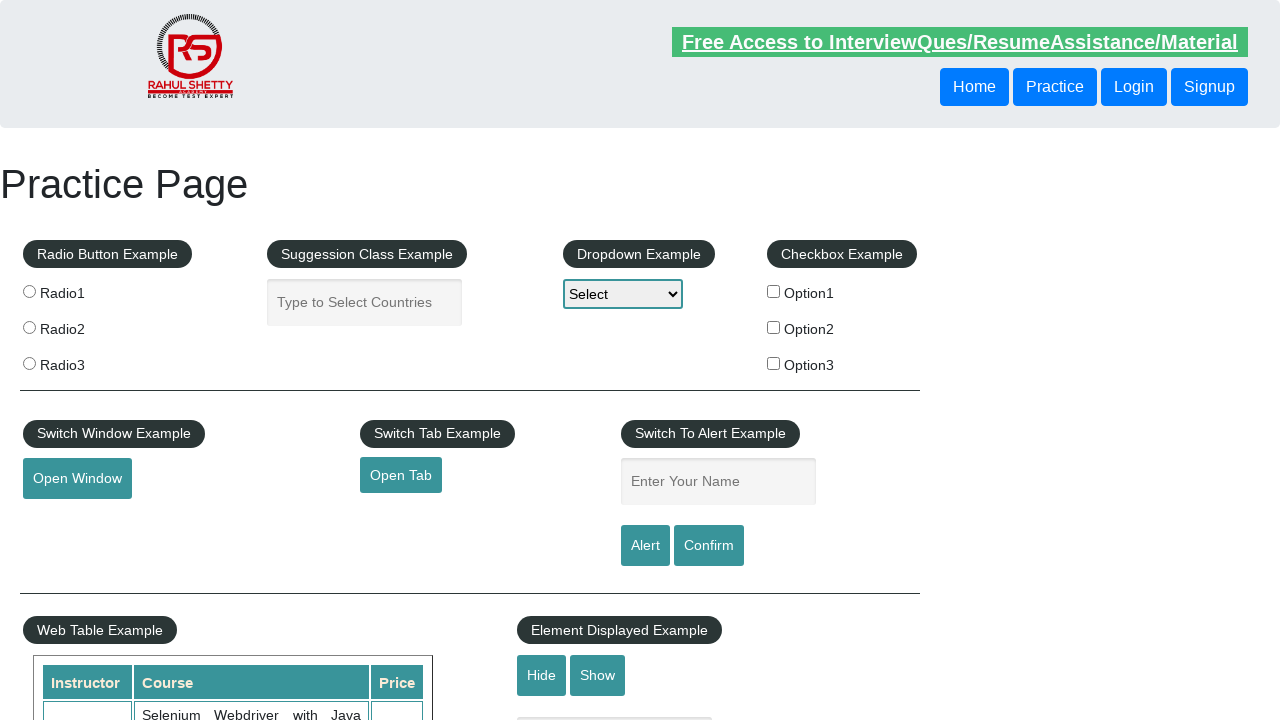

Located radio1 label element
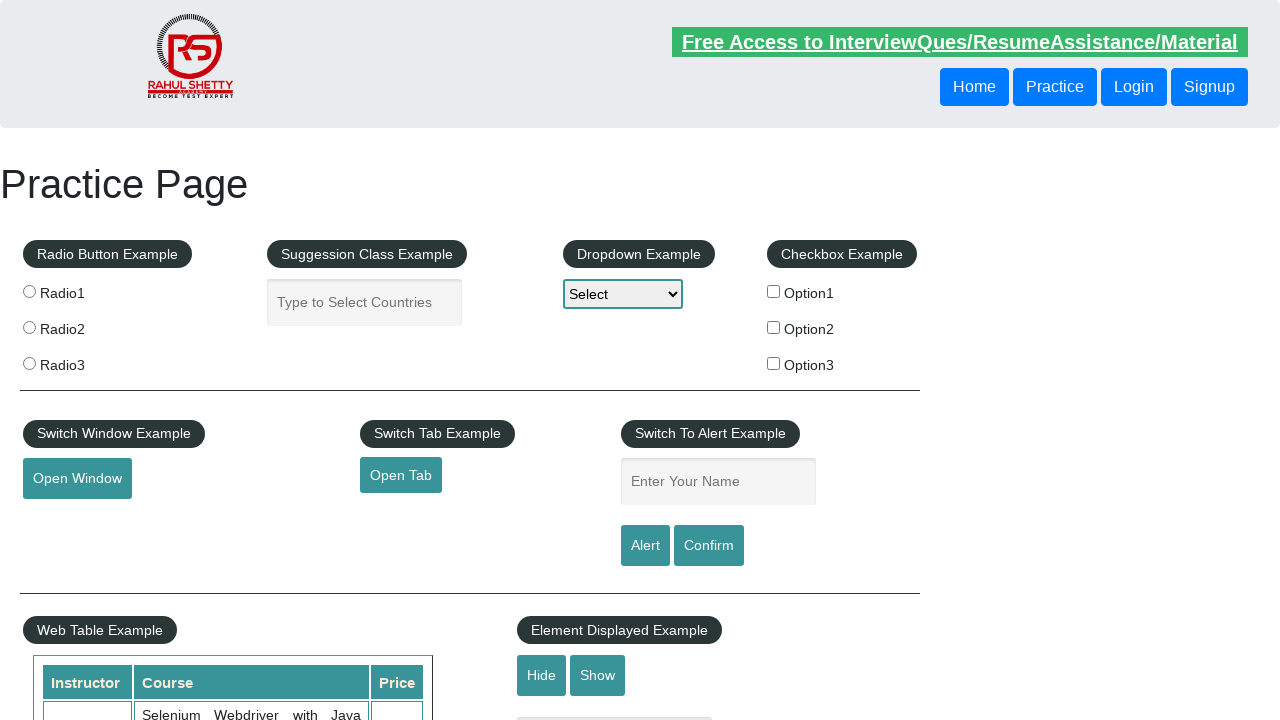

Retrieved text content from radio1 label
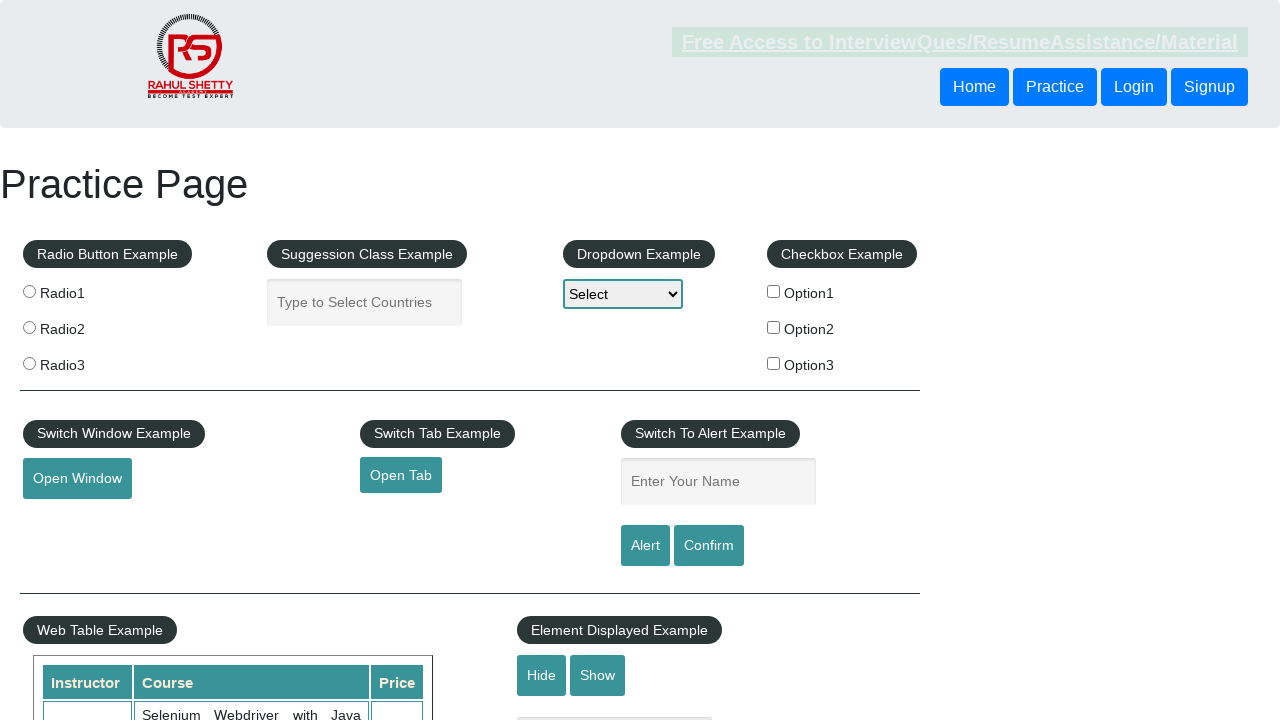

Located radio2 label element
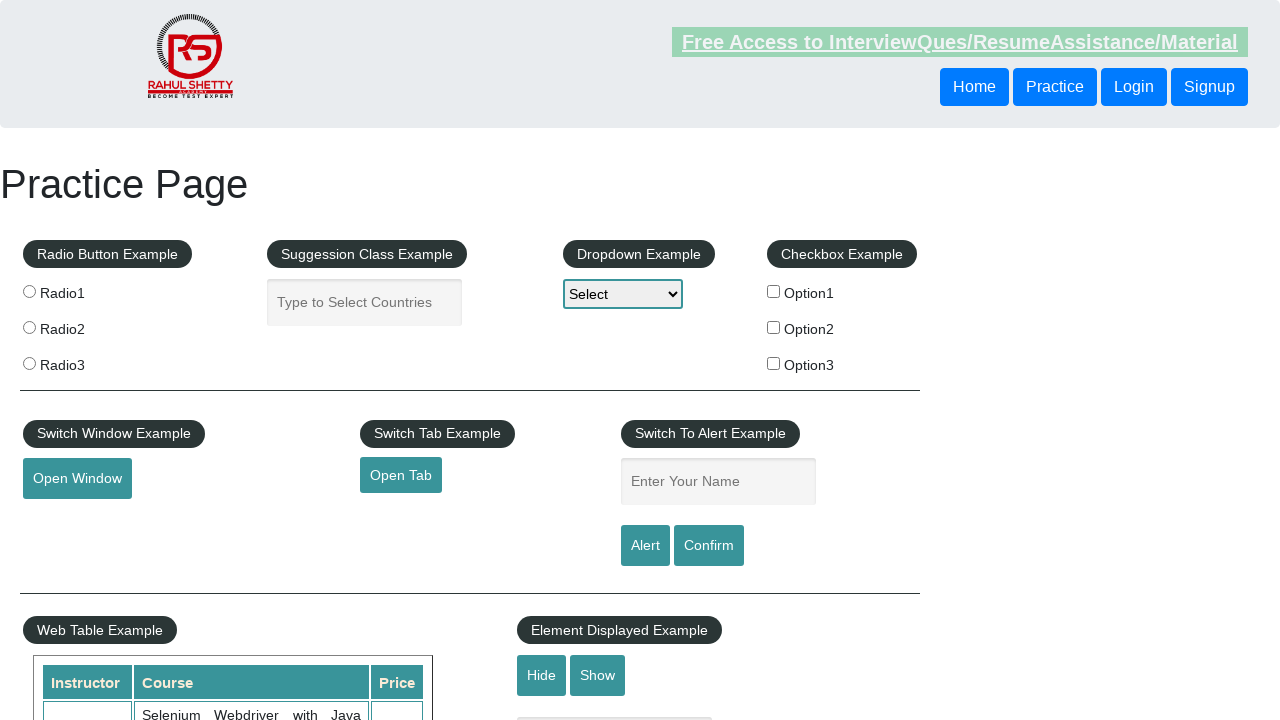

Retrieved text content from radio2 label
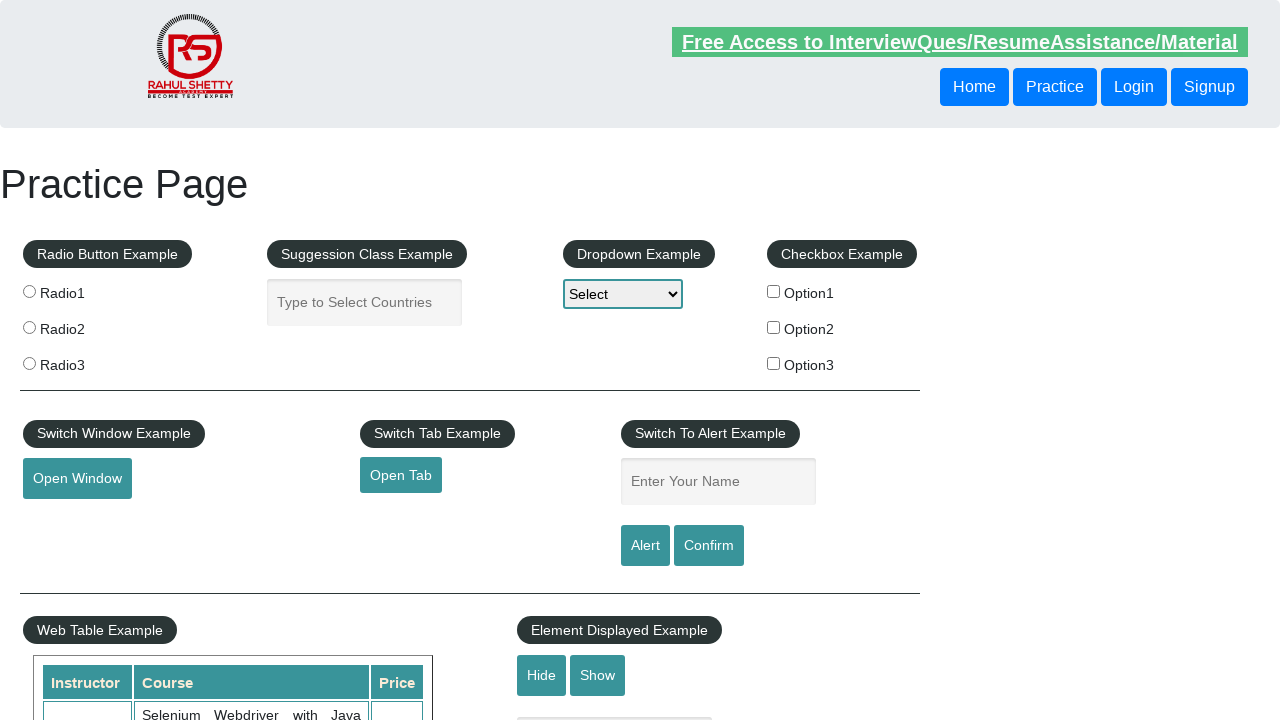

Located radio3 label element
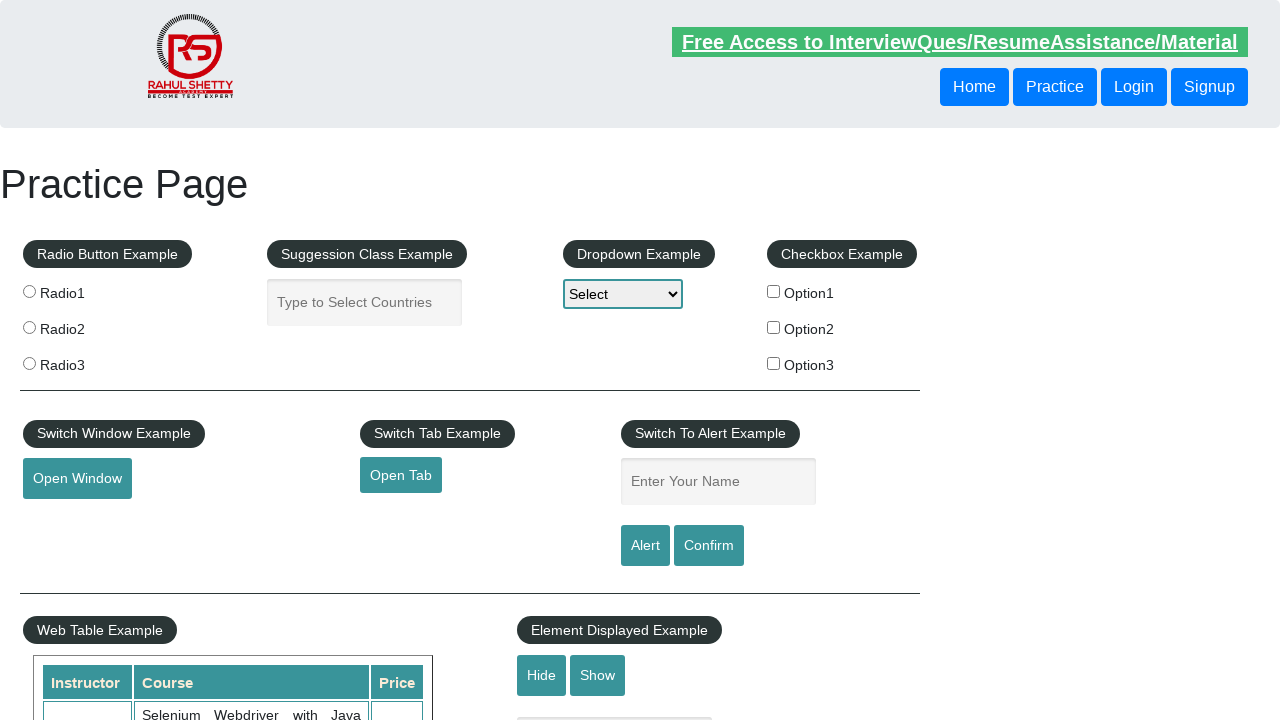

Retrieved text content from radio3 label
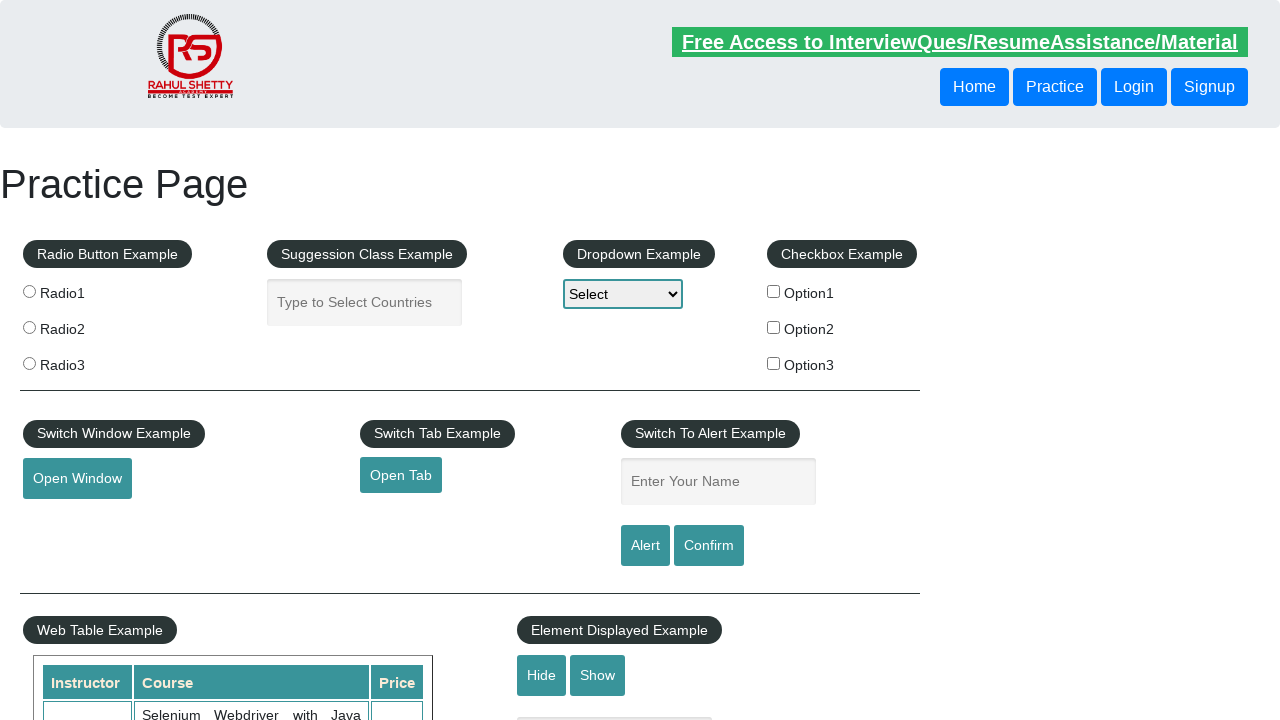

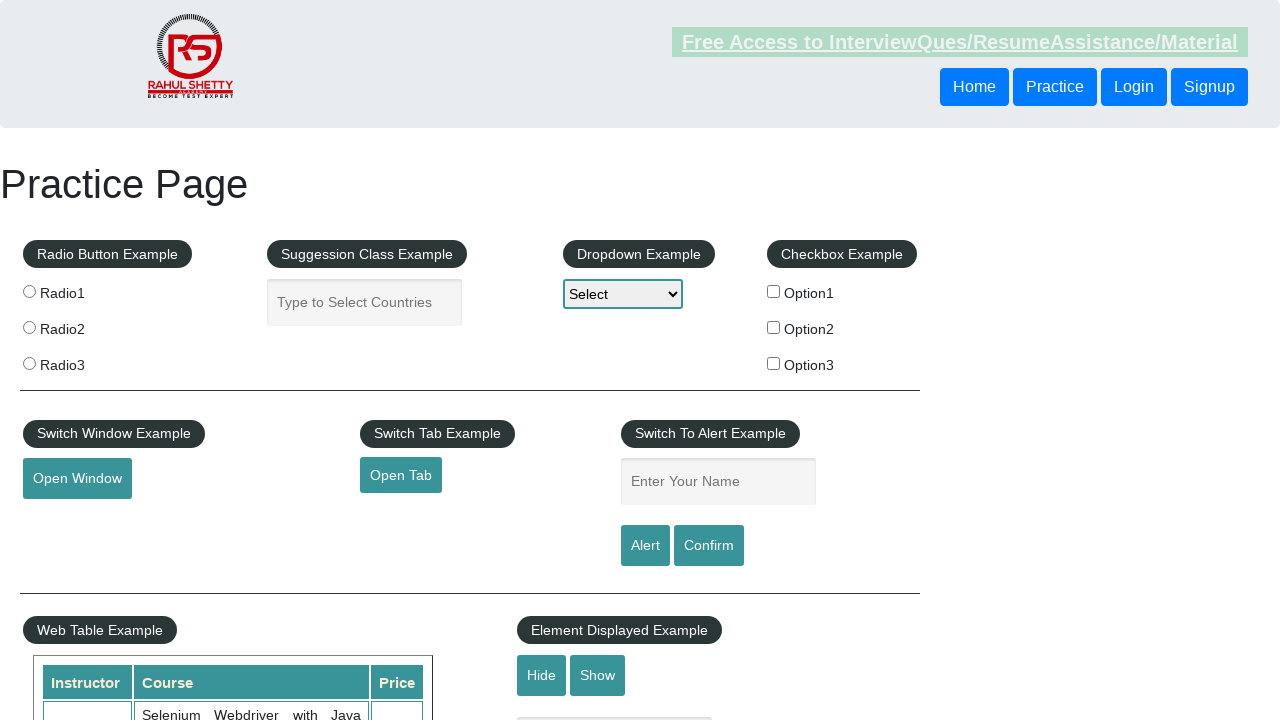